Tests that the page title does not contain the word "Rest"

Starting URL: https://www.bestbuy.com/

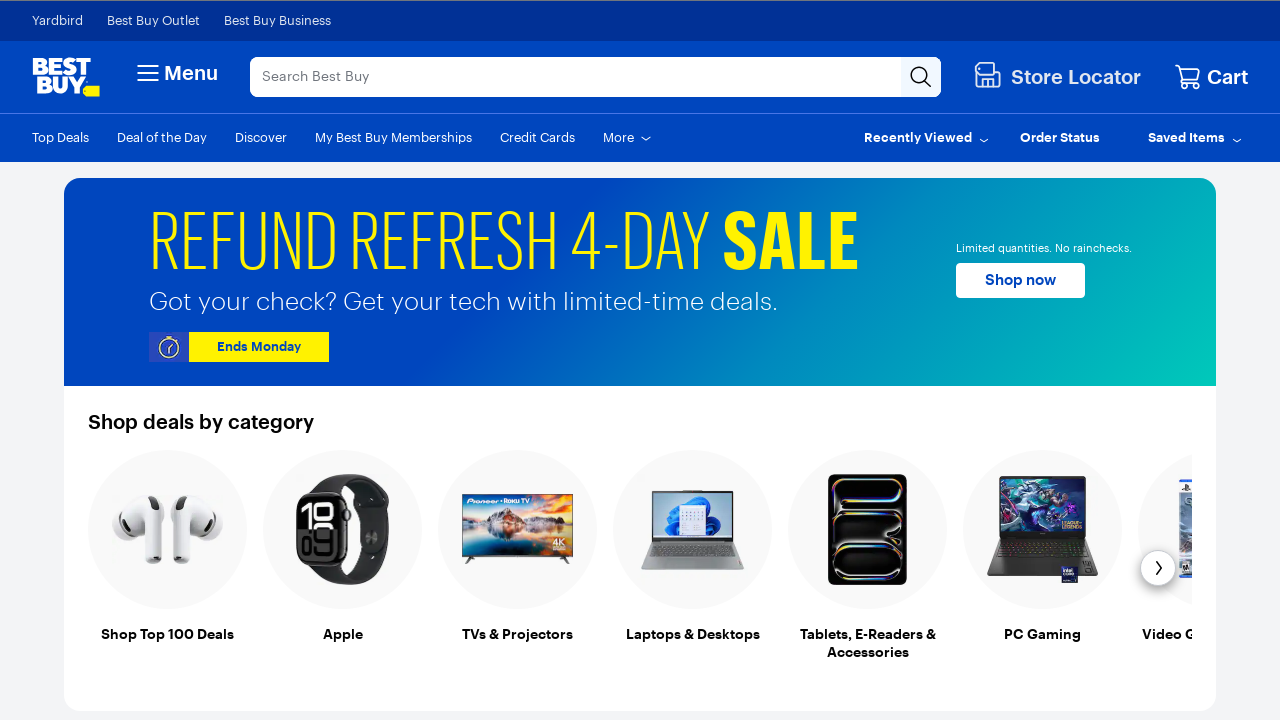

Navigated to Best Buy homepage
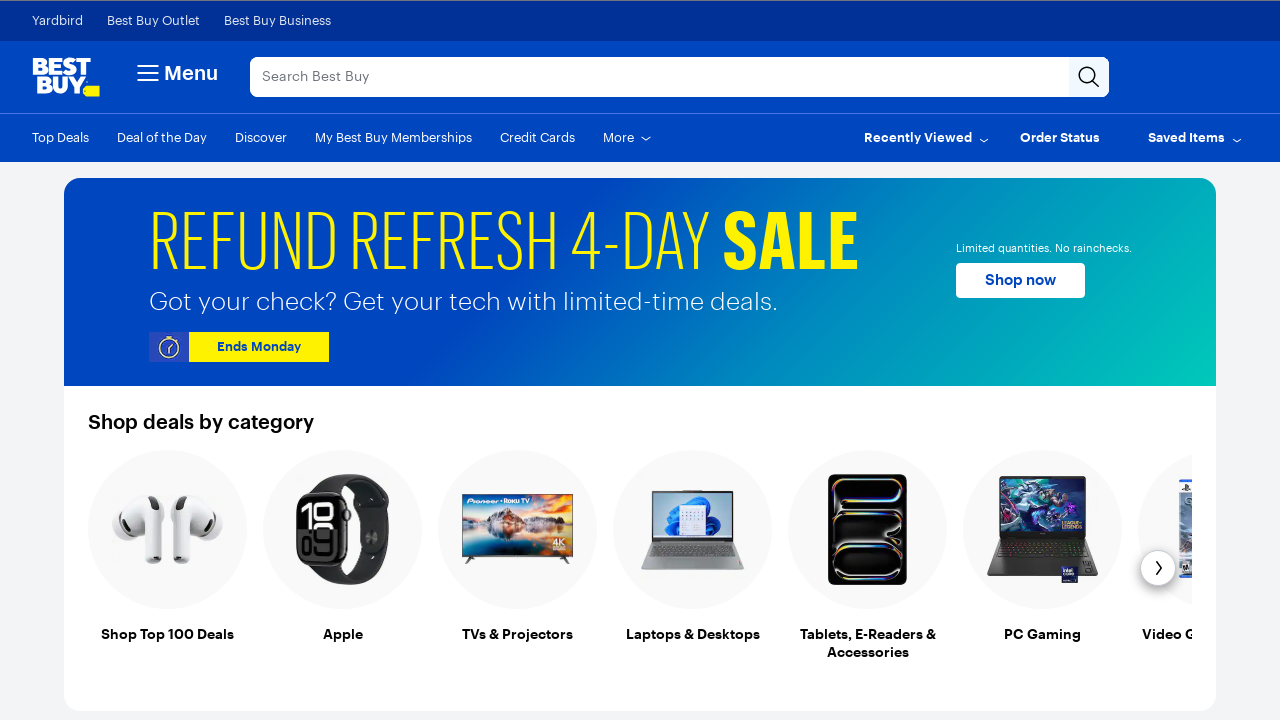

Retrieved page title: 'Best Buy | Official Online Store | Shop Now & Save'
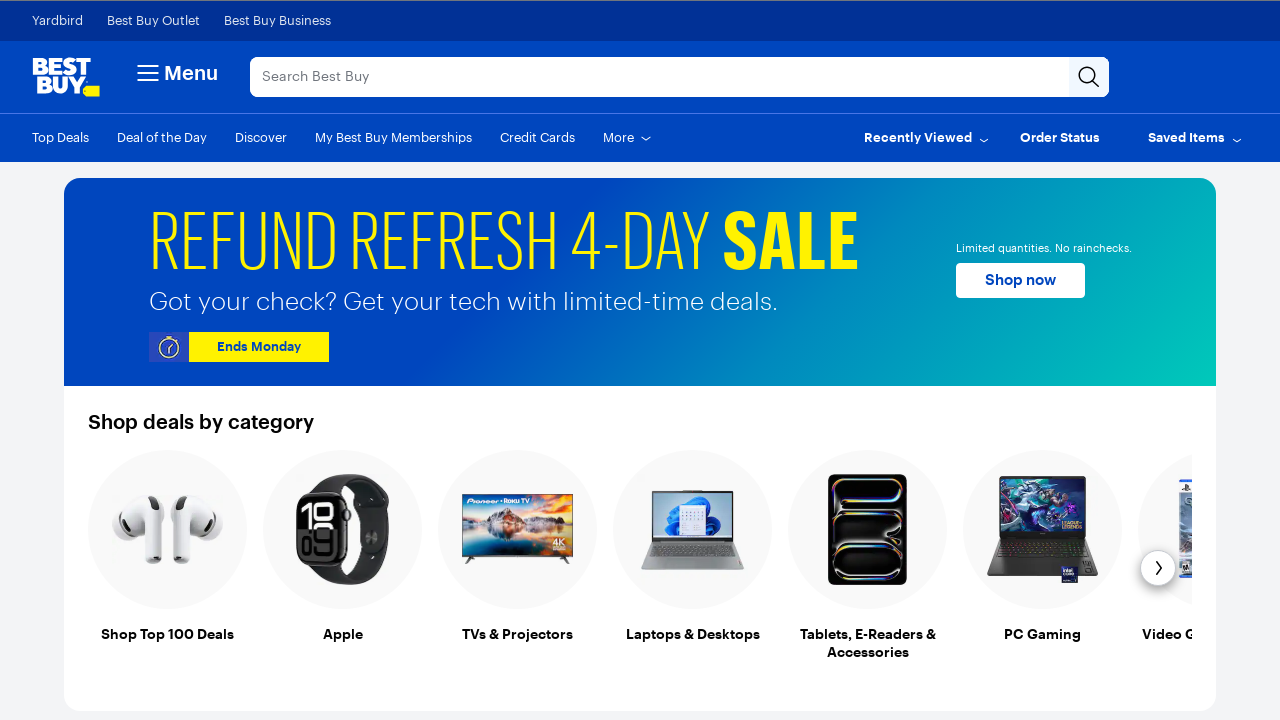

Asserted that page title does not contain 'Rest'
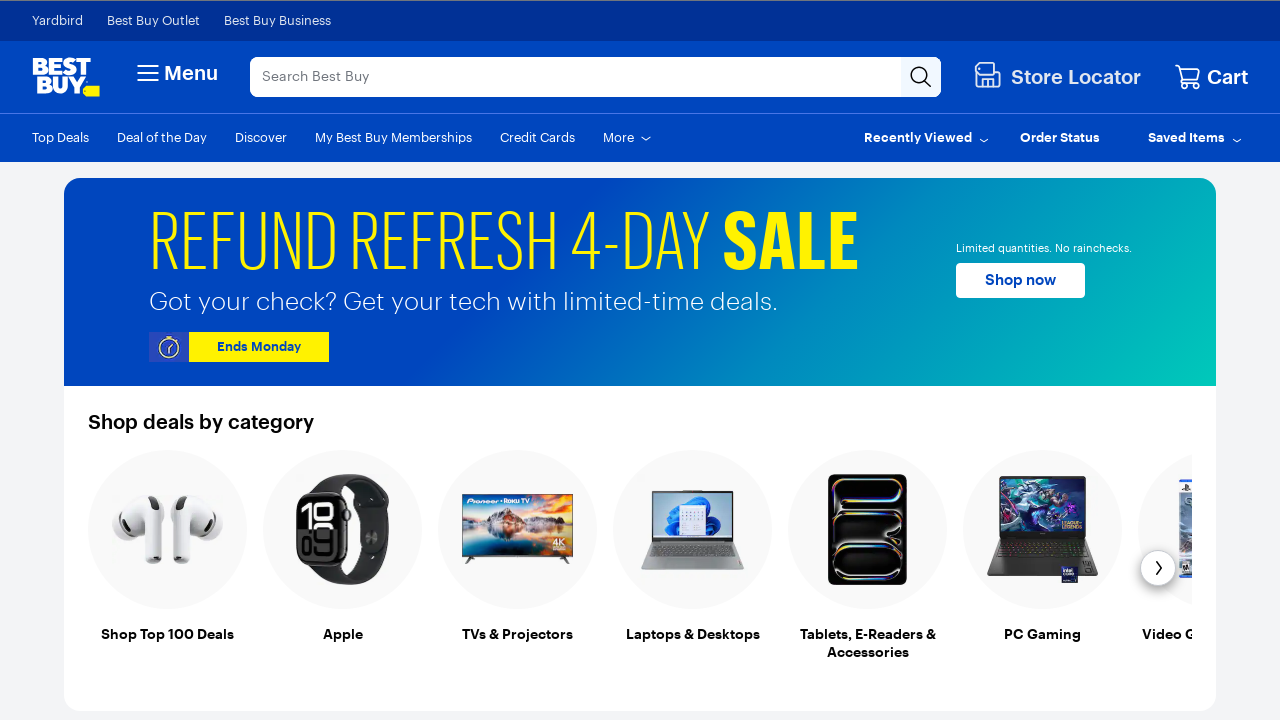

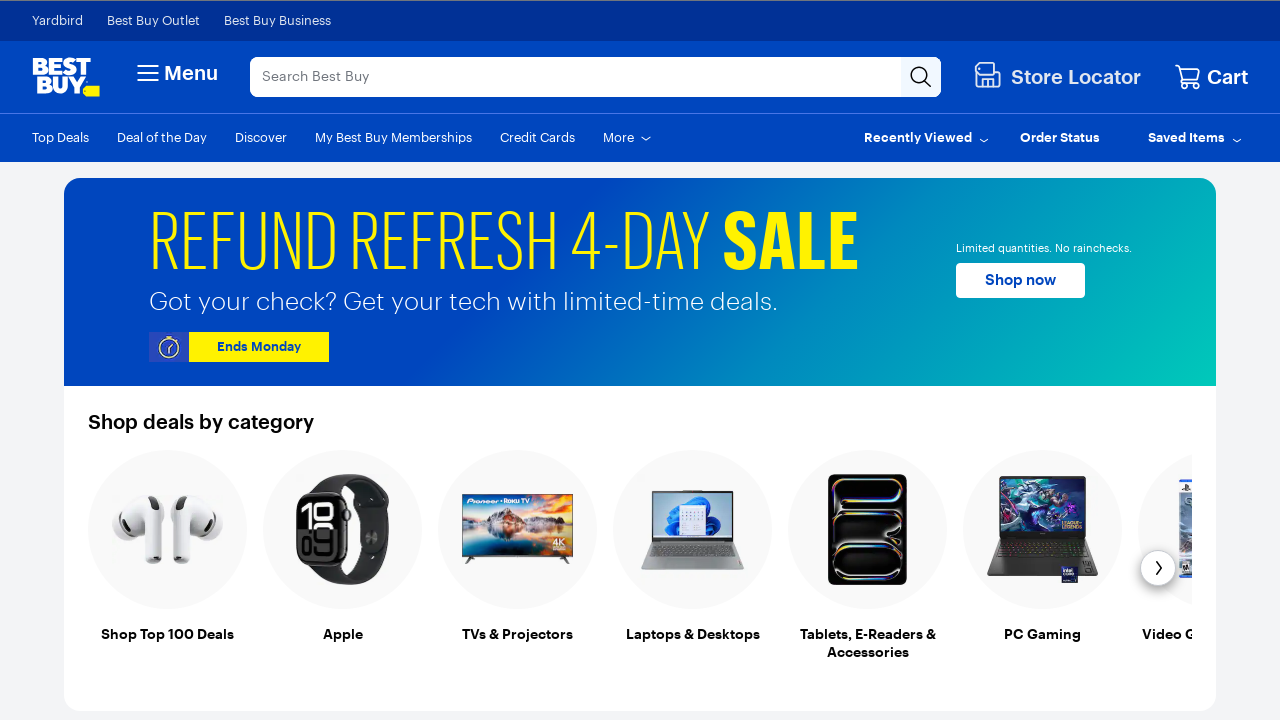